Tests dropdown selection that enables a previously disabled button

Starting URL: https://www.qa-practice.com/elements/button/disabled

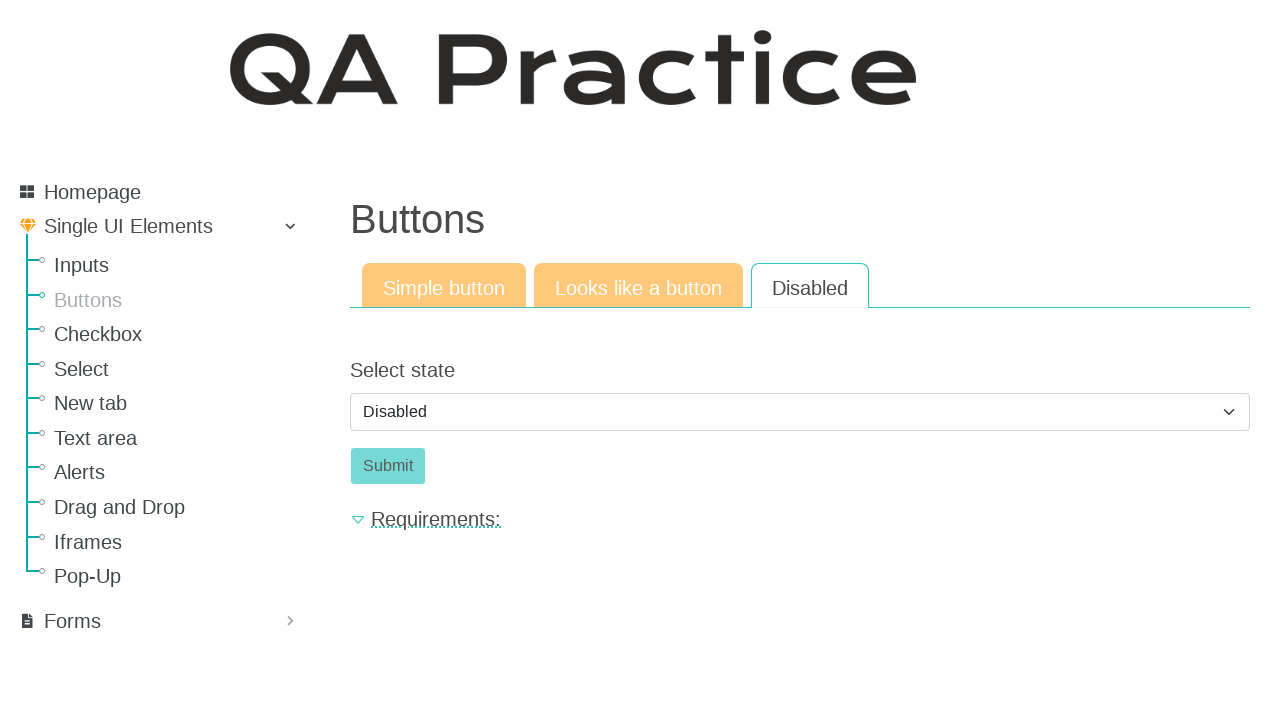

Selected 'enabled' option from dropdown on #id_select_state
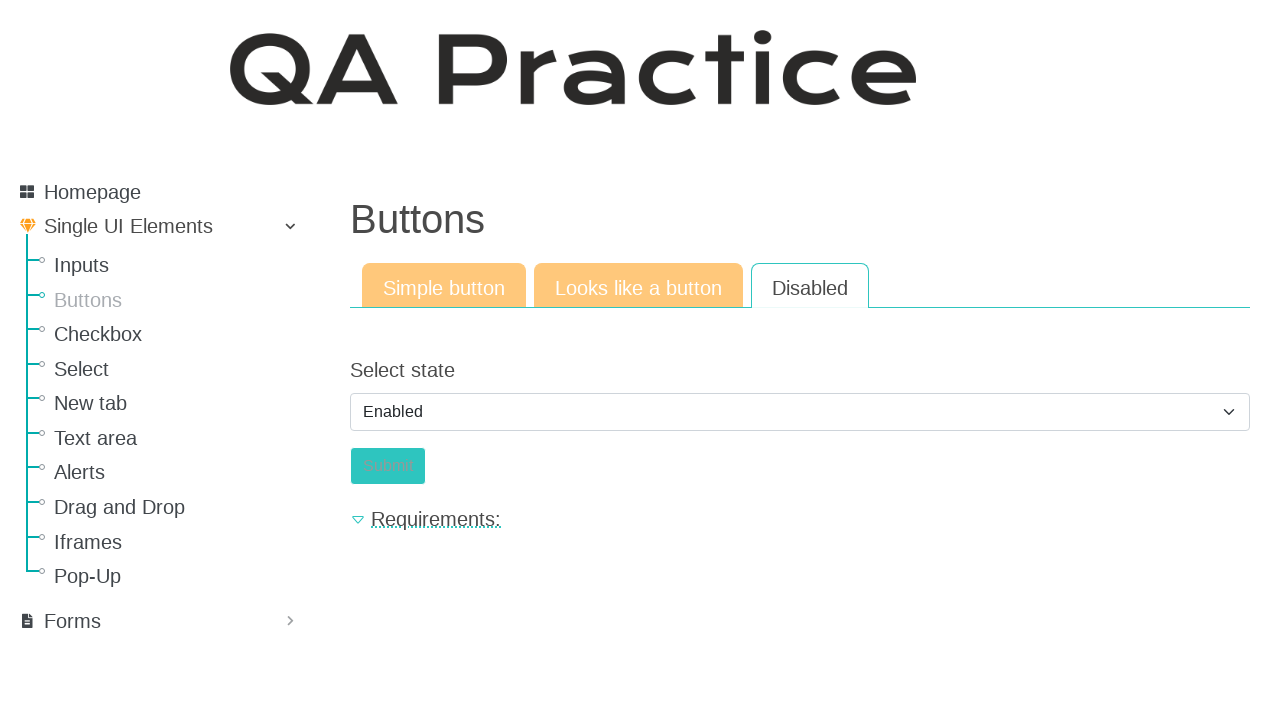

Located the submit button
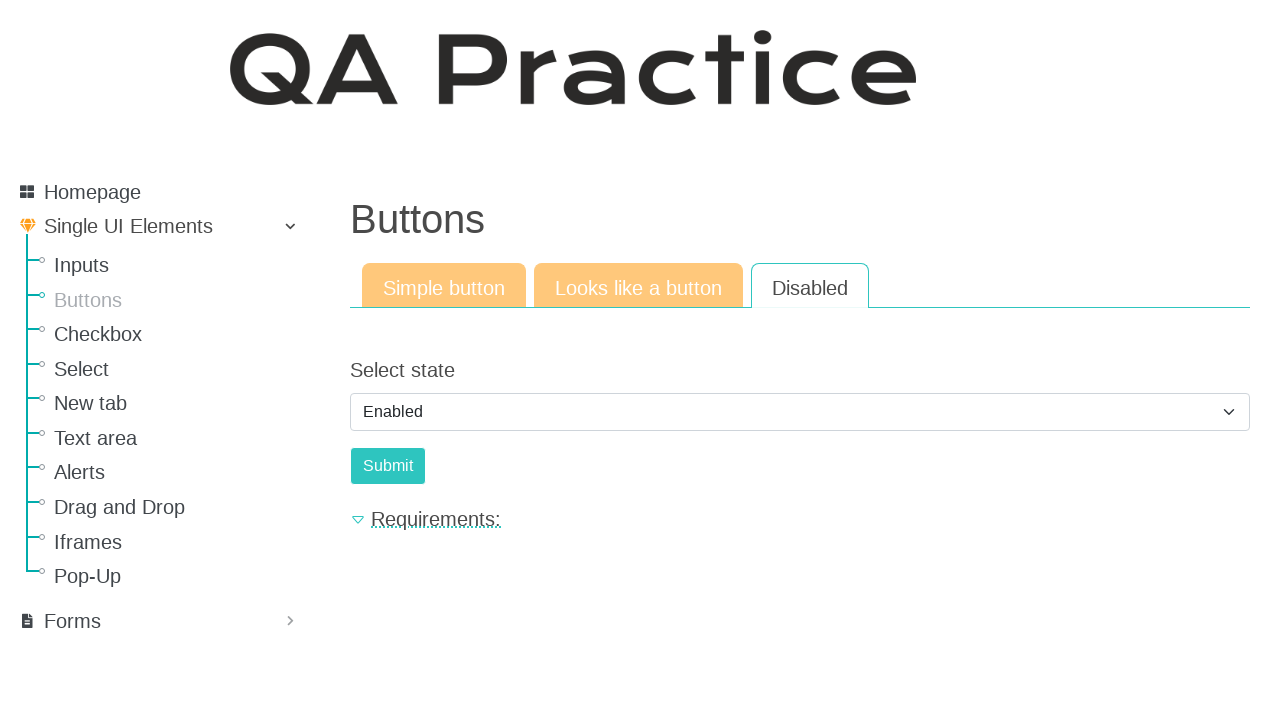

Verified that the submit button is now enabled
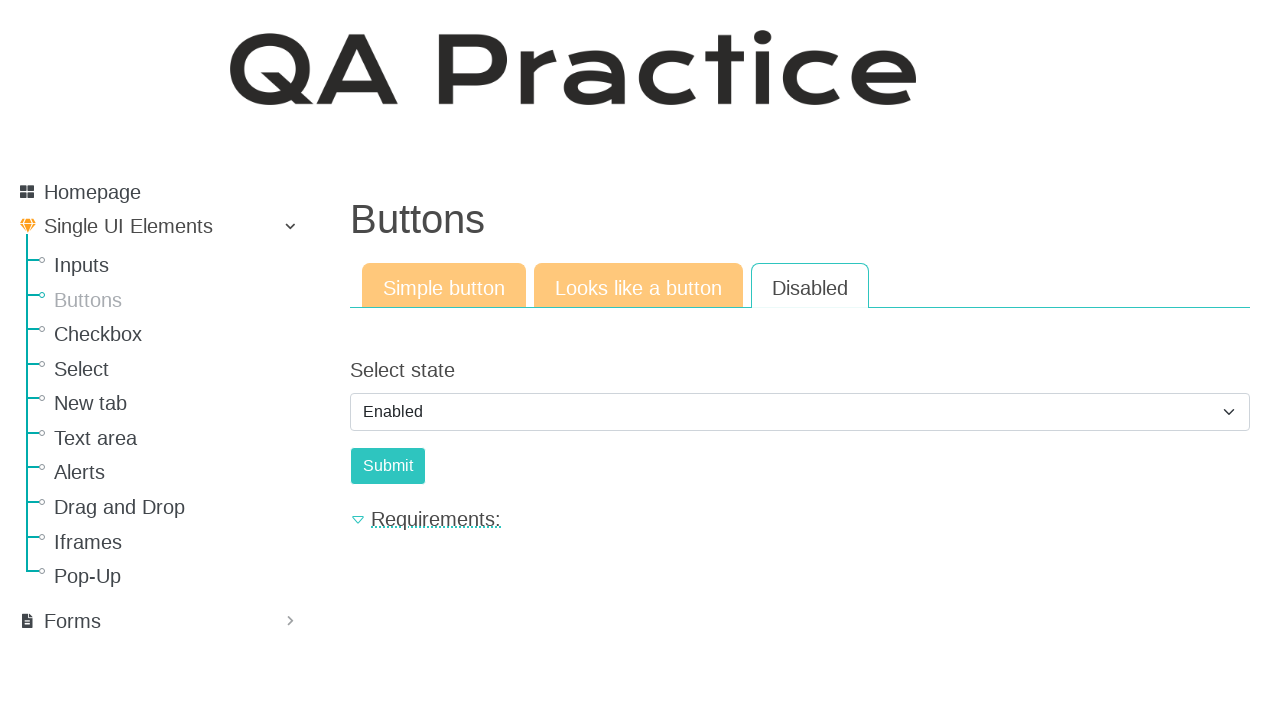

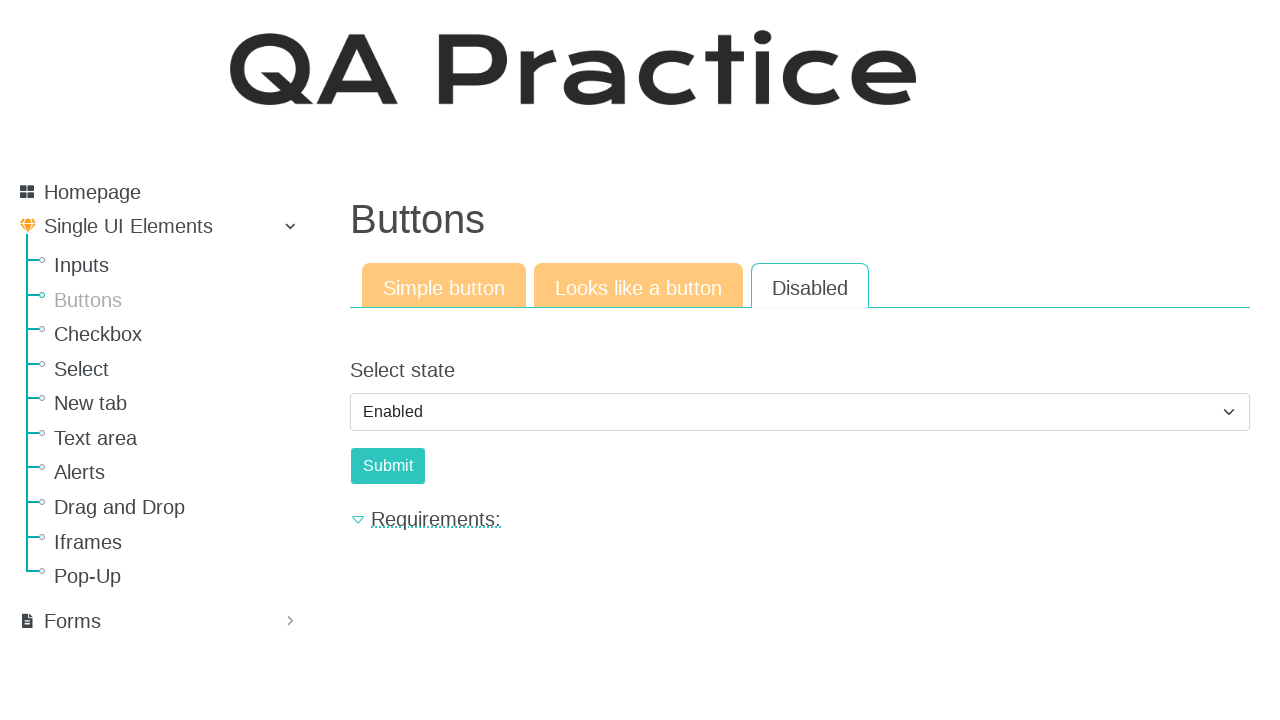